Tests the default states of form elements (checkbox, radio buttons, and submit button) on a math page, including verifying that the submit button becomes disabled after a 10-second timeout.

Starting URL: http://suninjuly.github.io/math.html

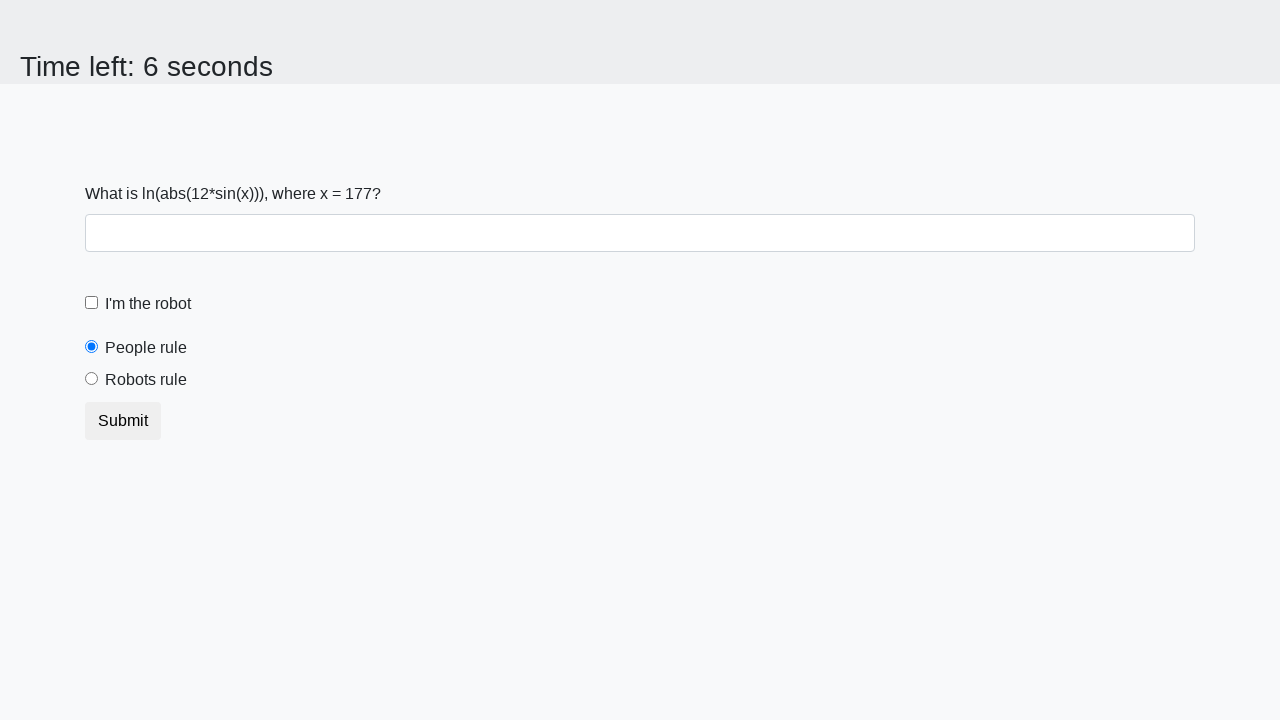

Located robot checkbox element
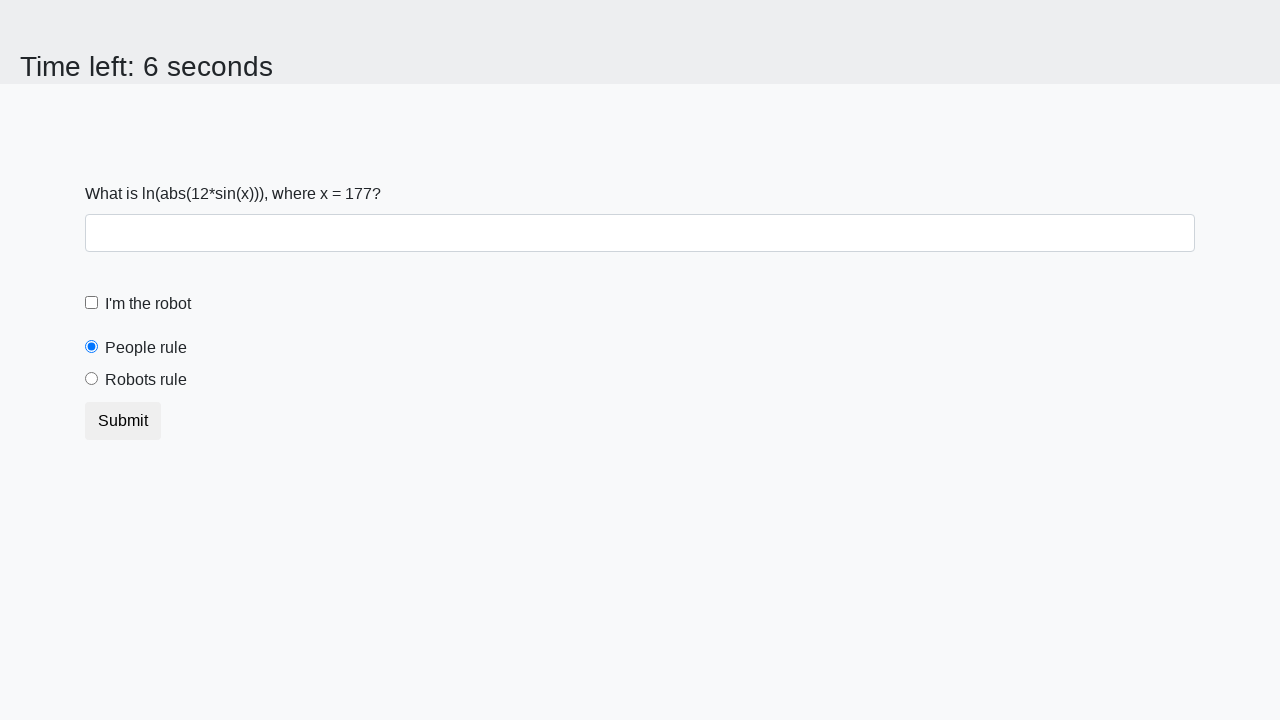

Verified robot checkbox is not checked by default
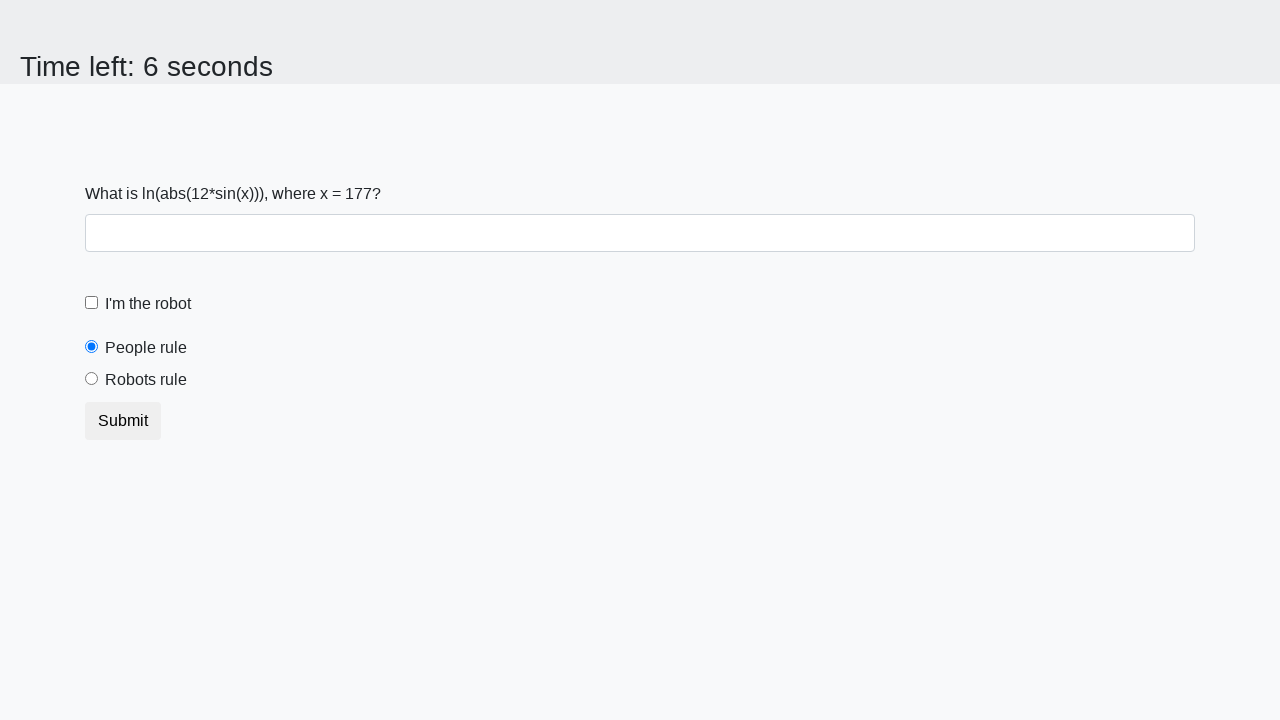

Located people radio button element
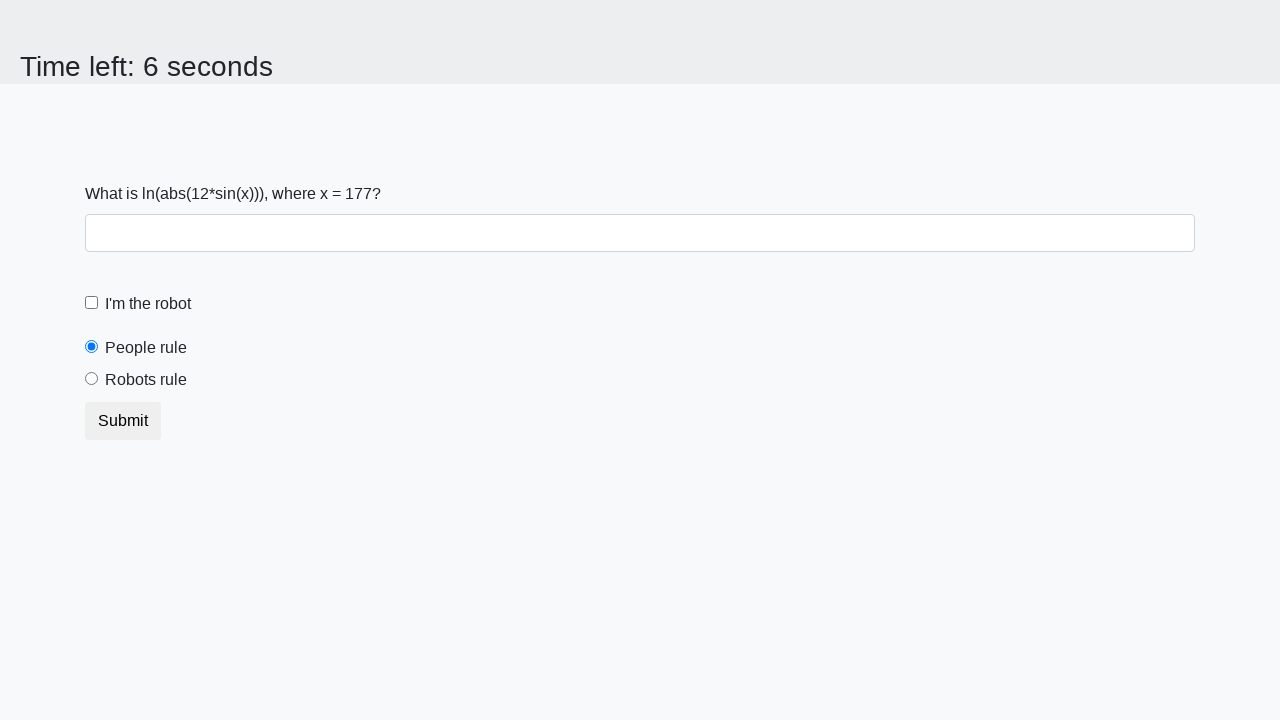

Verified people radio button is checked by default
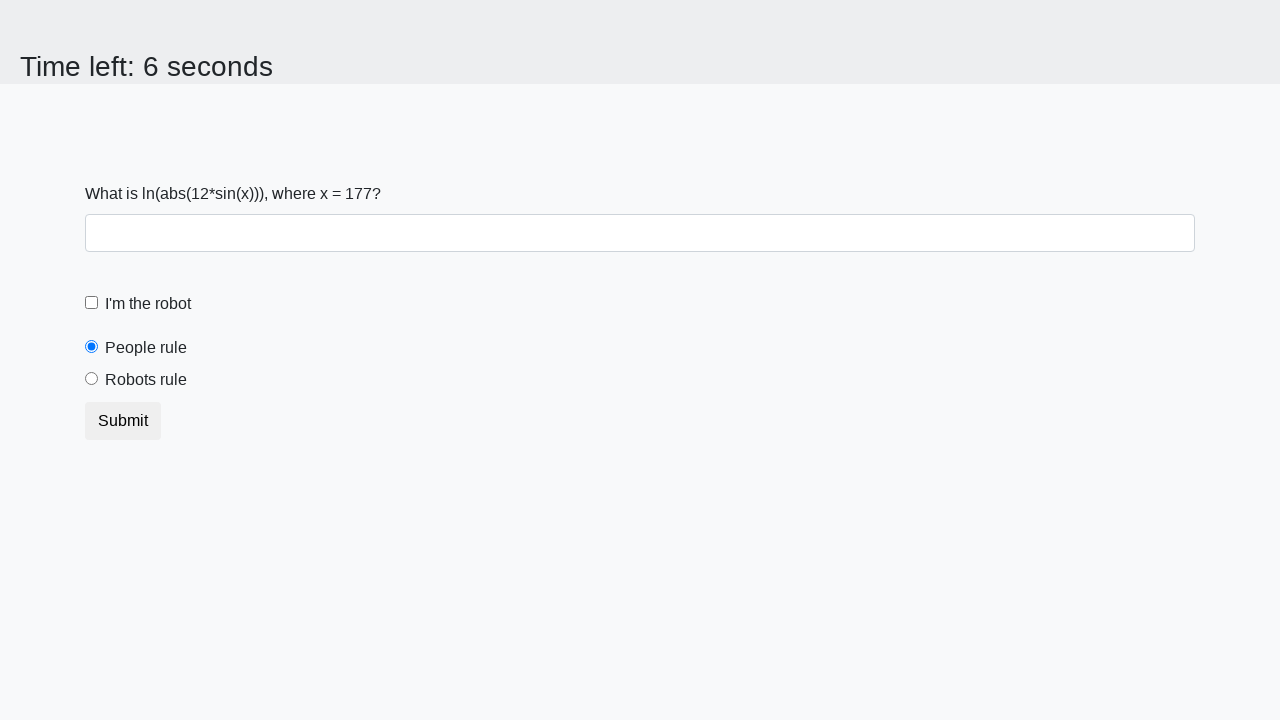

Located robots radio button element
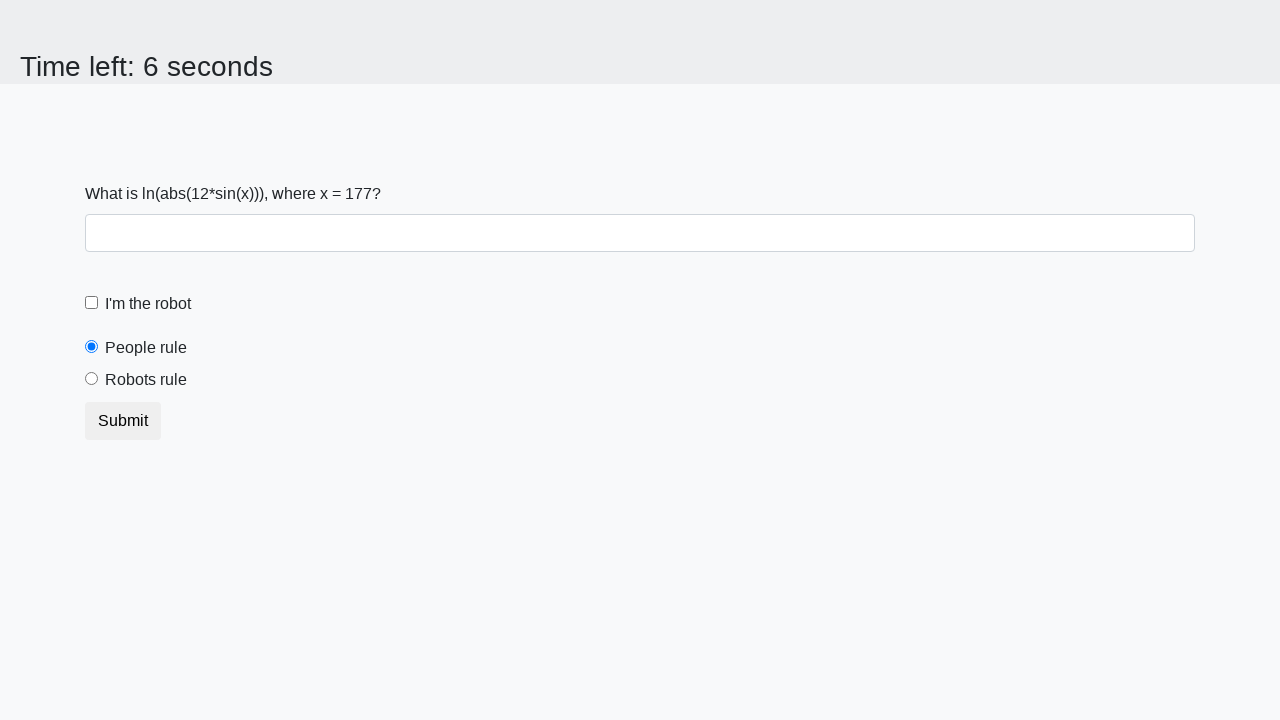

Verified robots radio button is not checked by default
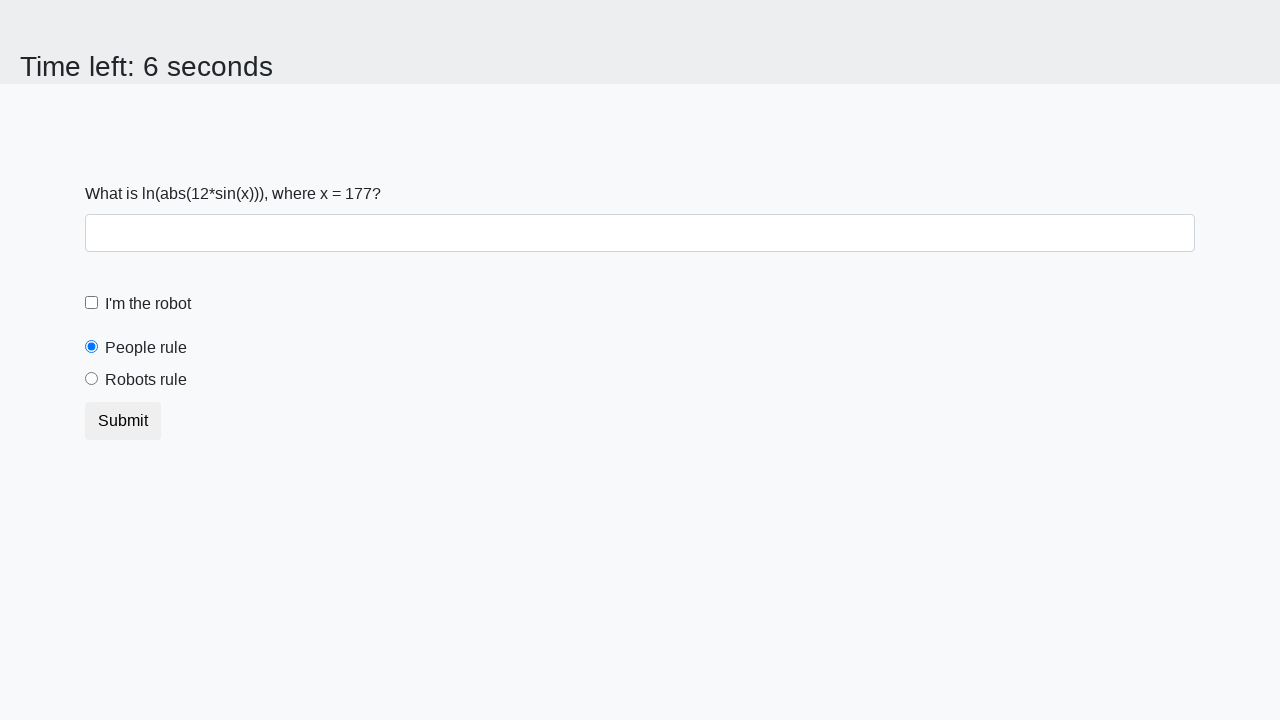

Located submit button element
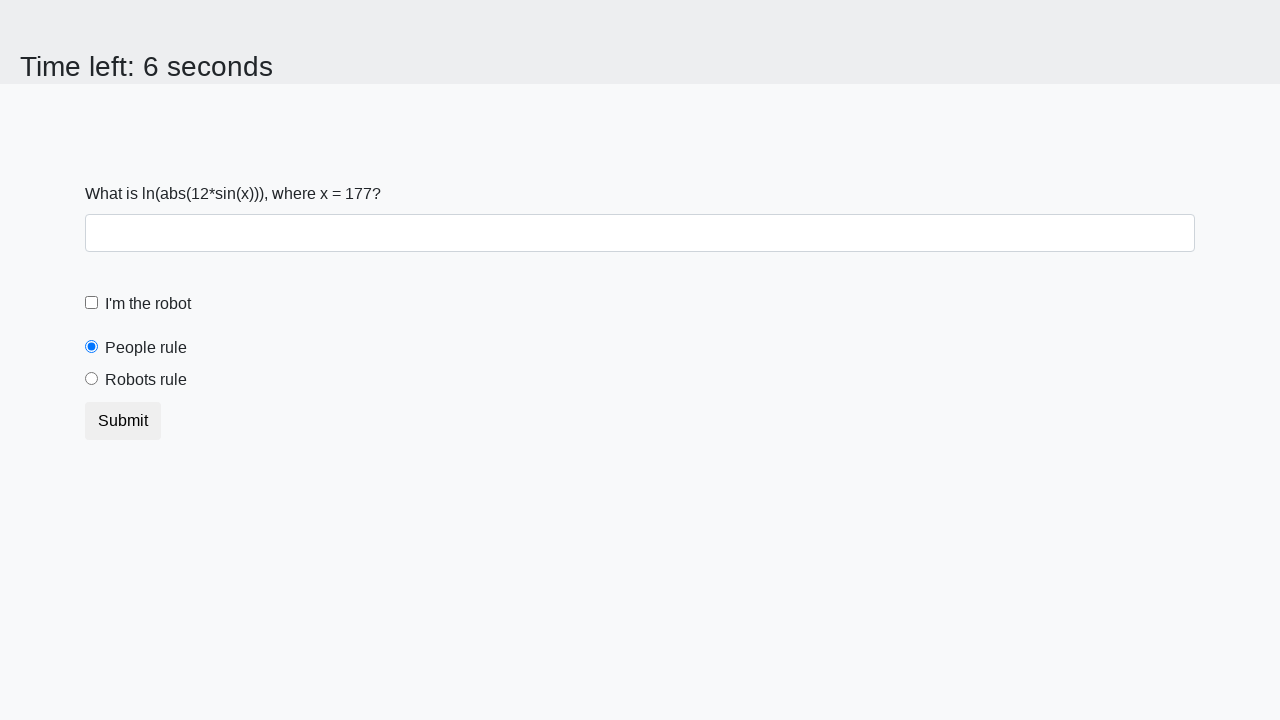

Verified submit button is not disabled initially
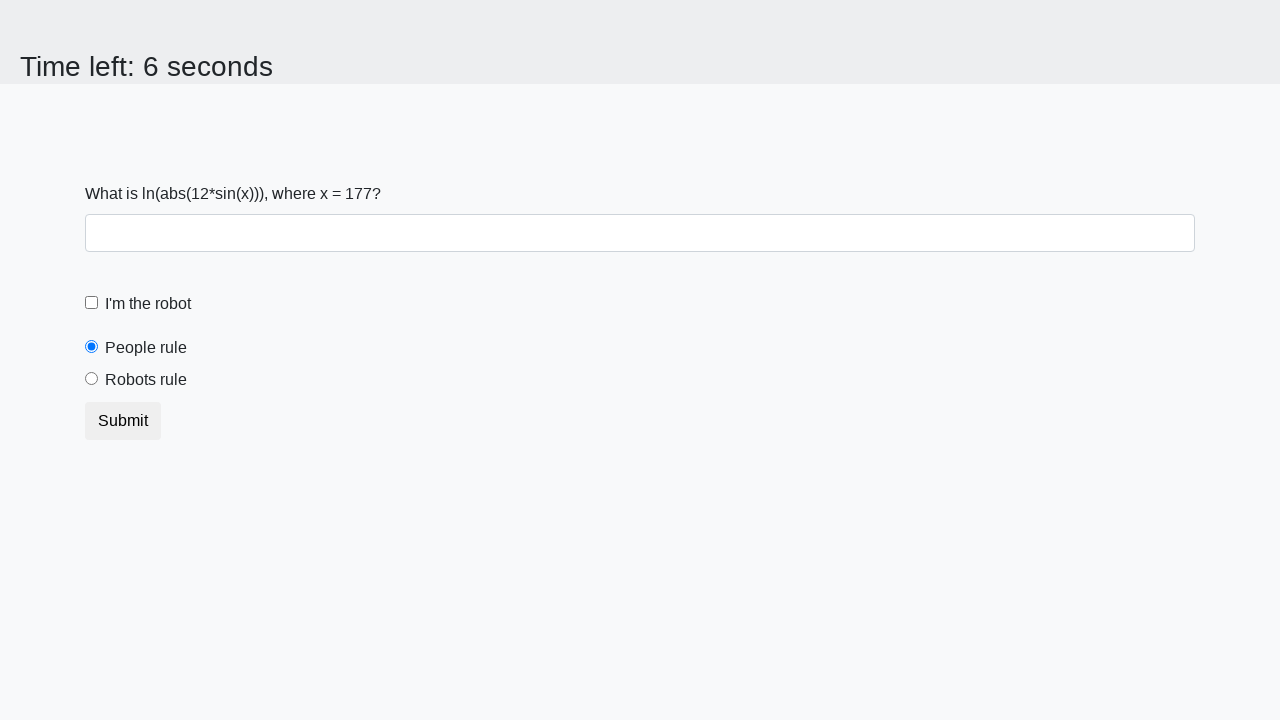

Waited 10 seconds for timeout
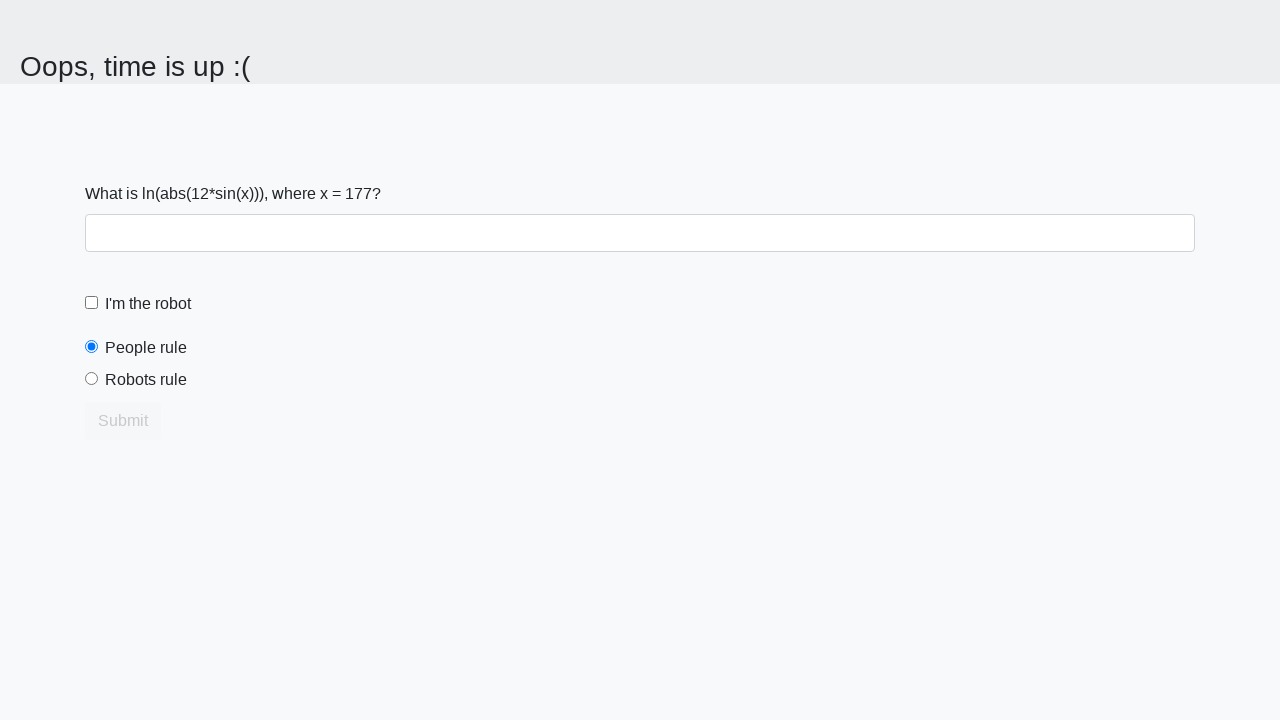

Verified submit button is disabled after 10-second timeout
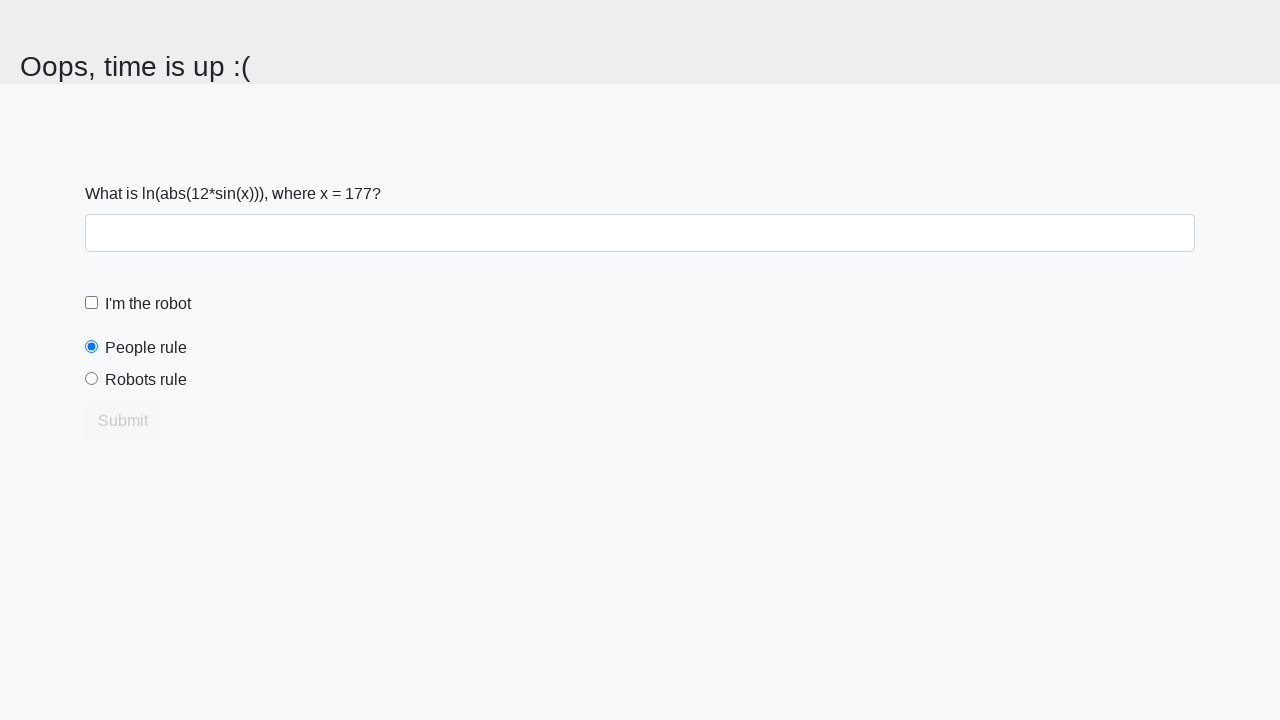

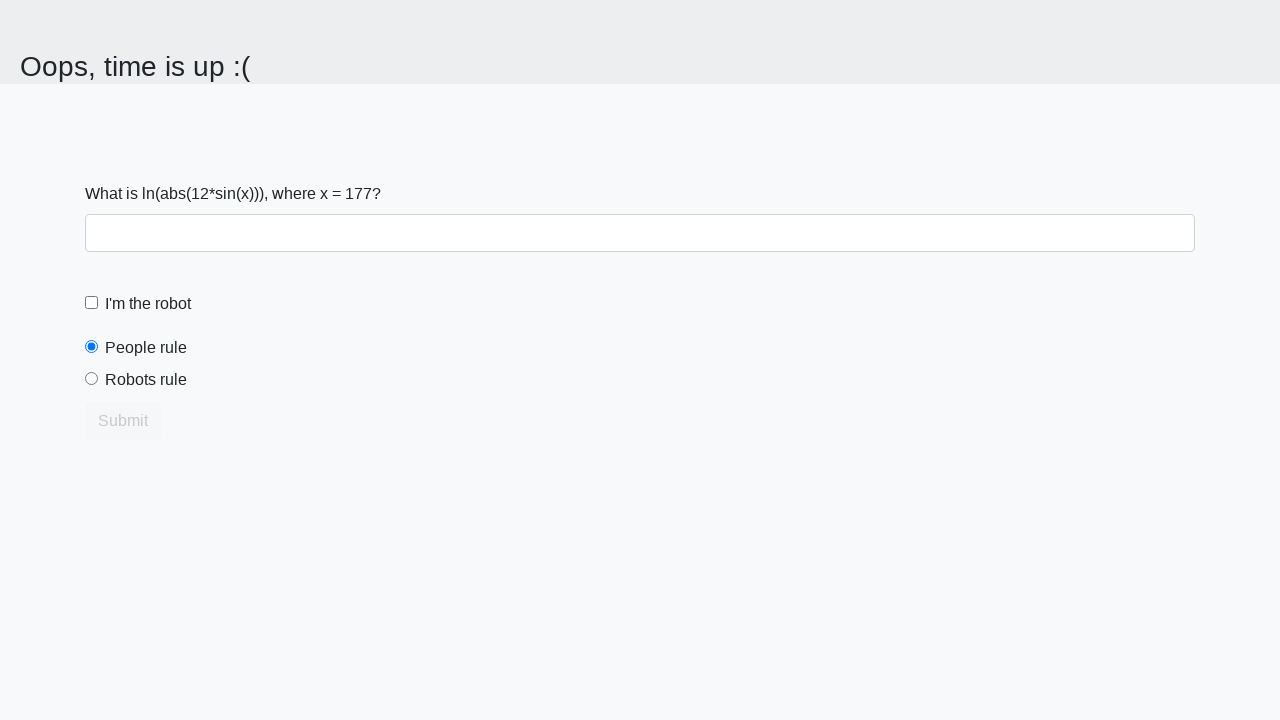